Tests login form validation by entering credentials, clearing both fields, and verifying the "Username is required" error message appears

Starting URL: https://www.saucedemo.com/

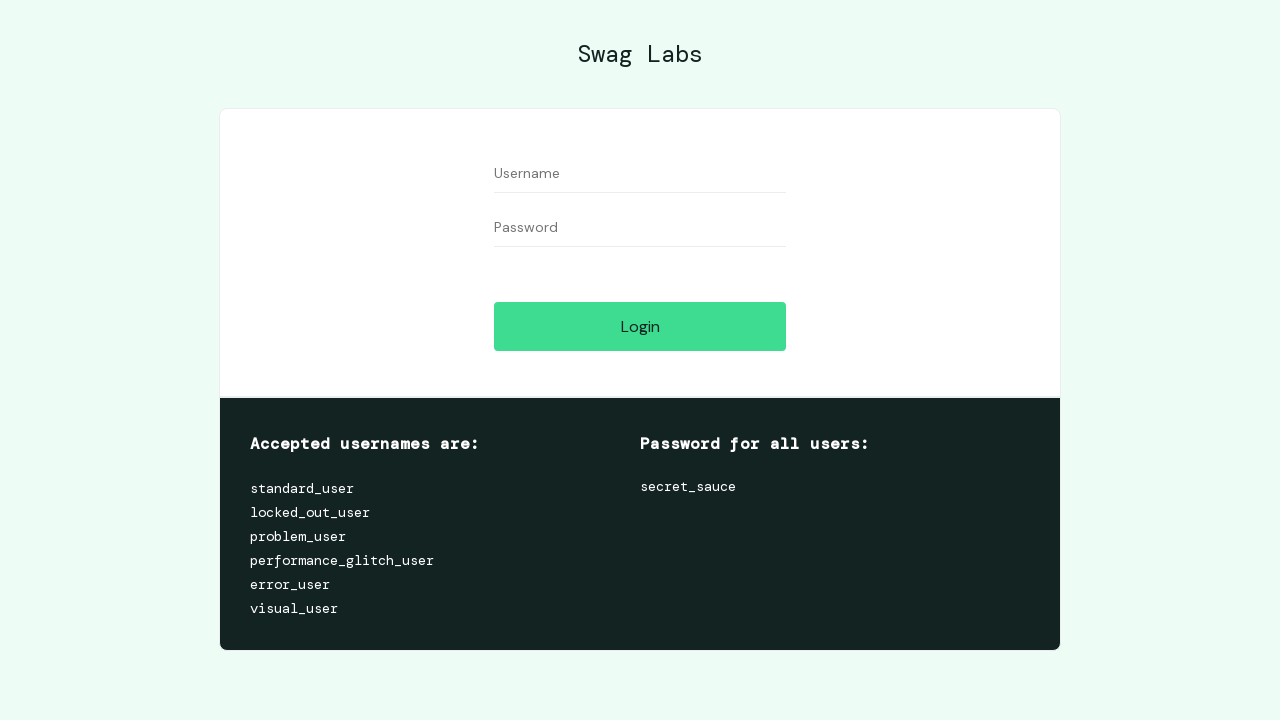

Filled username field with 'testuser' on input[data-test='username']
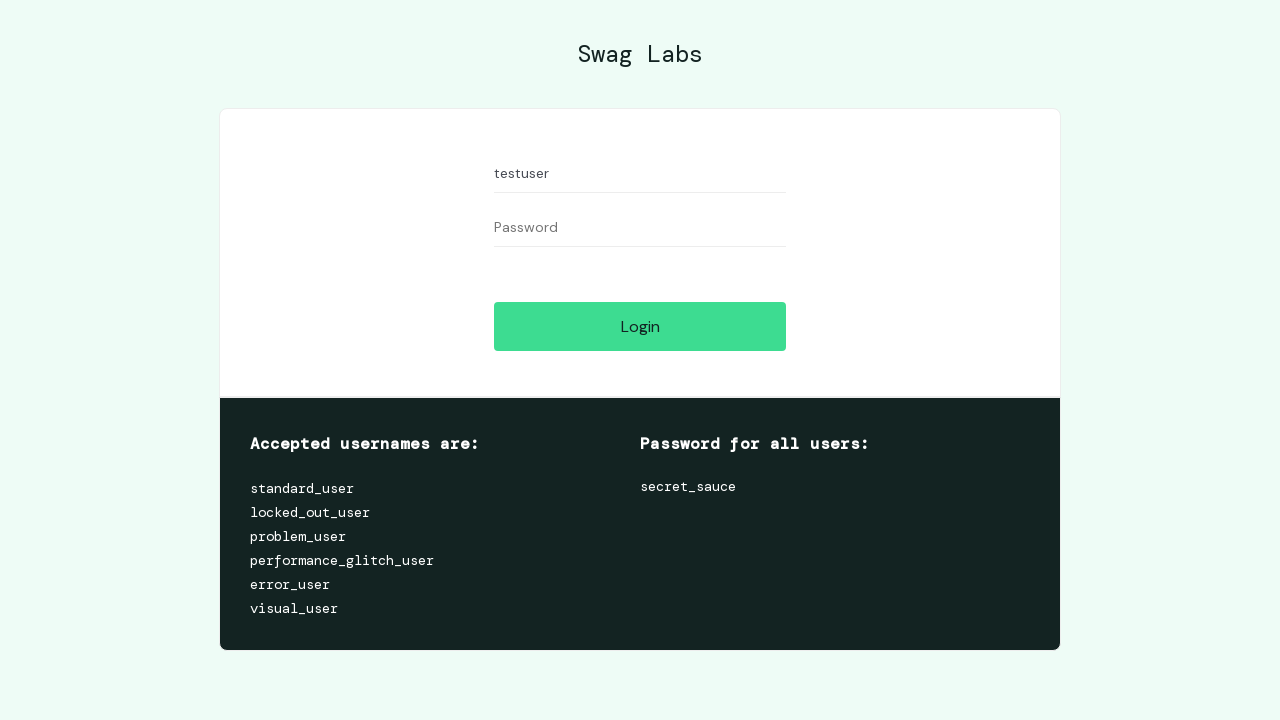

Filled password field with 'testpass123' on input[data-test='password']
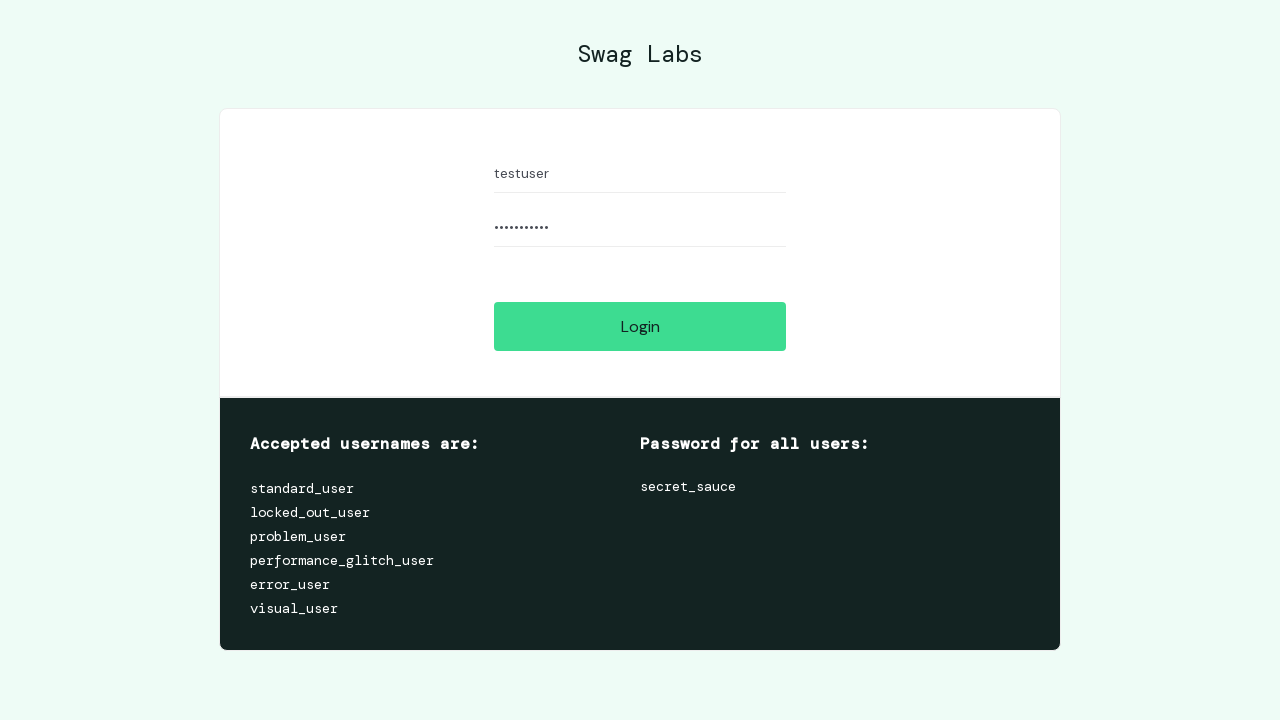

Cleared username field on input[data-test='username']
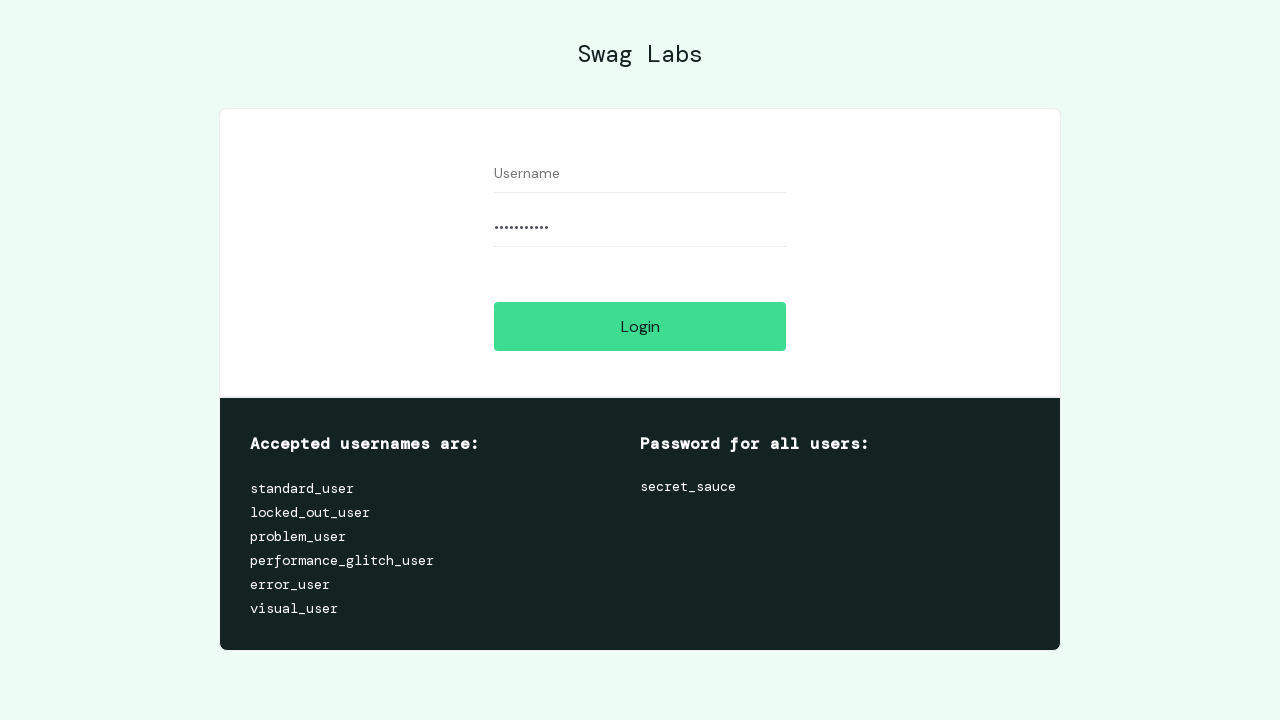

Cleared password field on input[data-test='password']
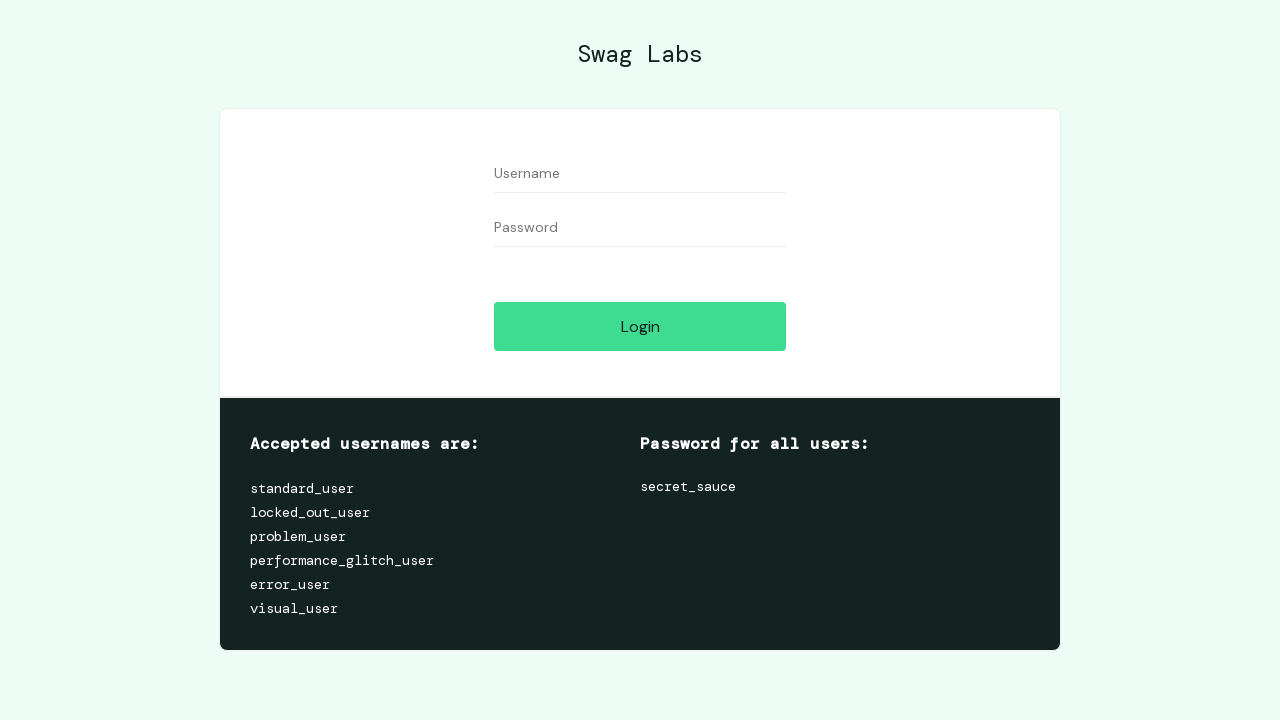

Clicked login button with empty credentials at (640, 326) on input[data-test='login-button']
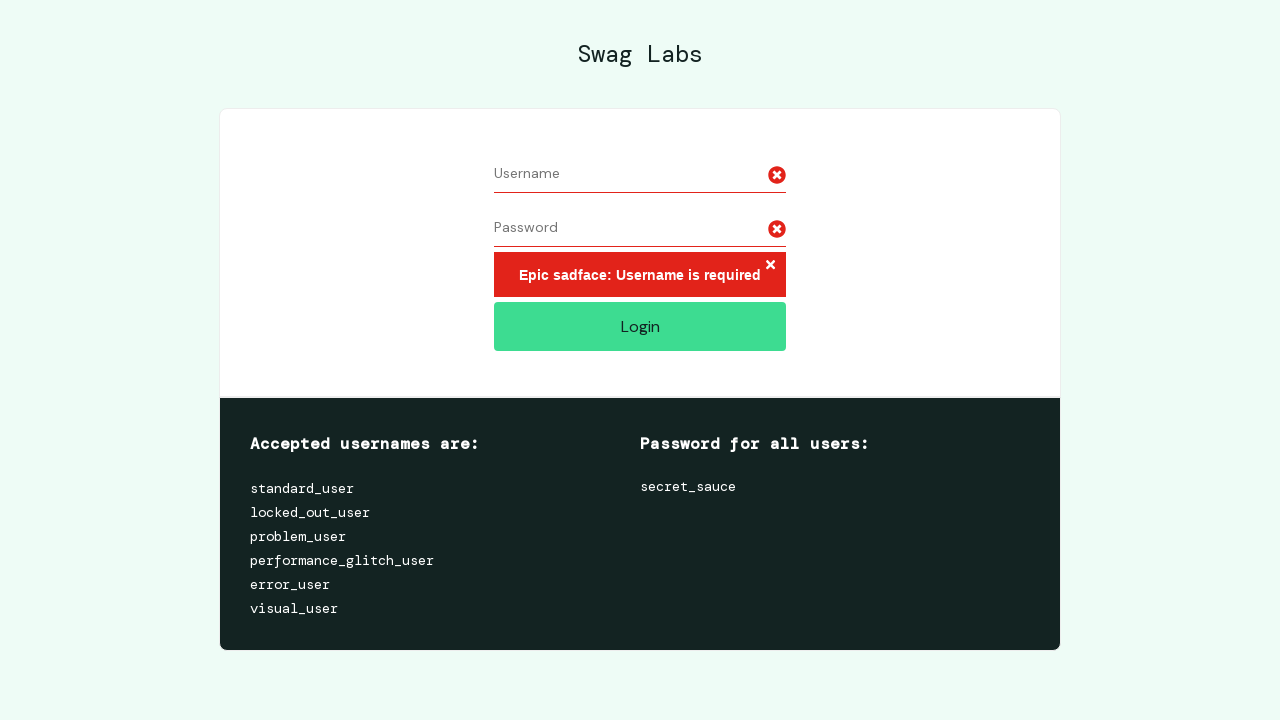

Error message appeared - 'Username is required' validation triggered
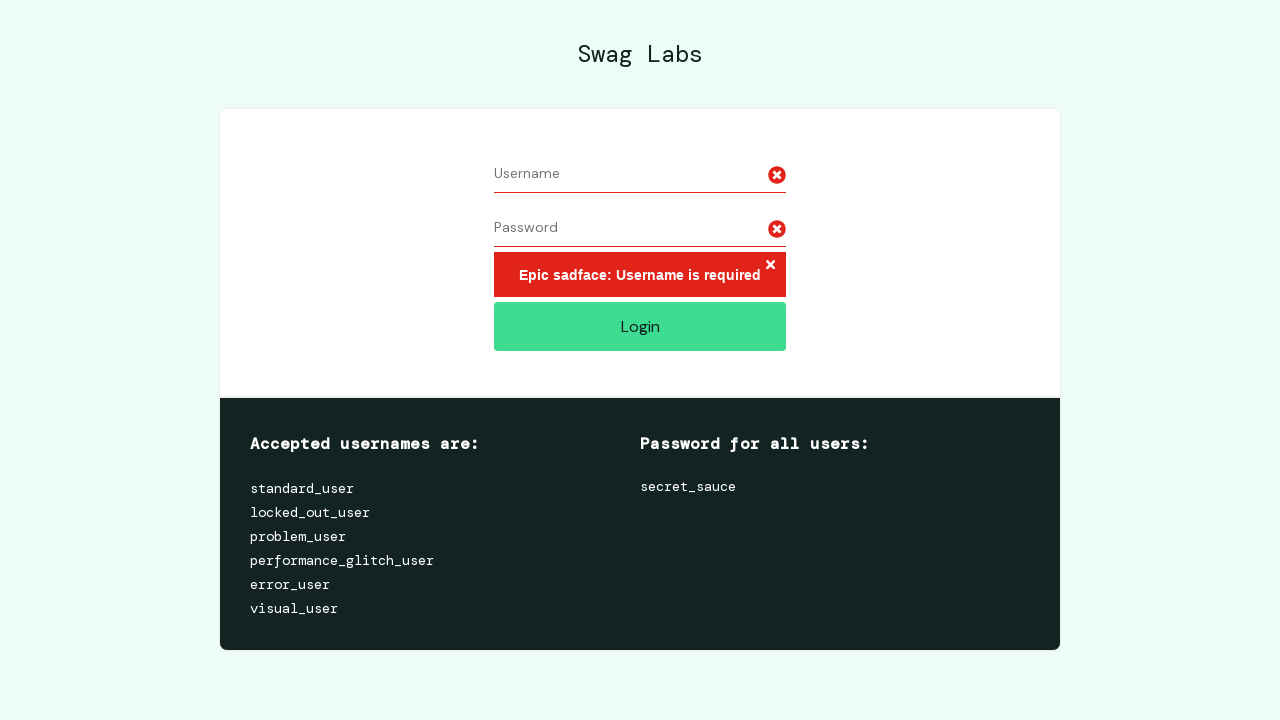

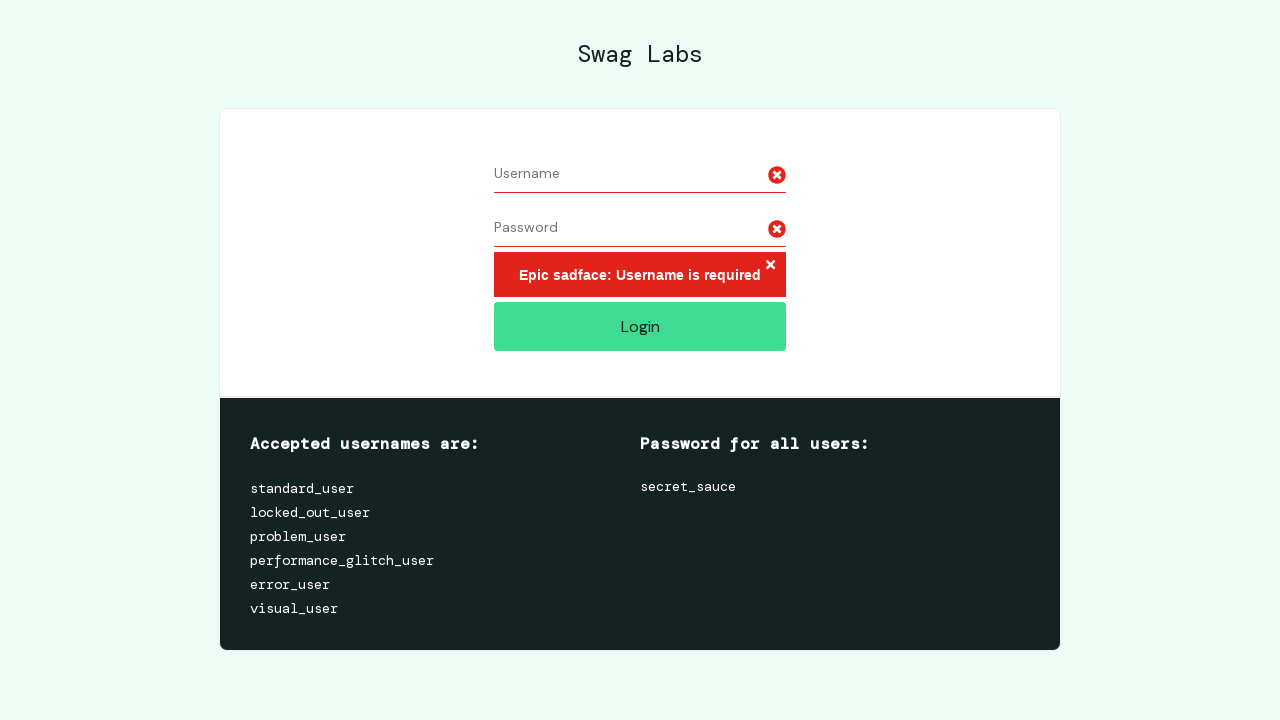